Tests that the browser back button works correctly with filter navigation

Starting URL: https://demo.playwright.dev/todomvc

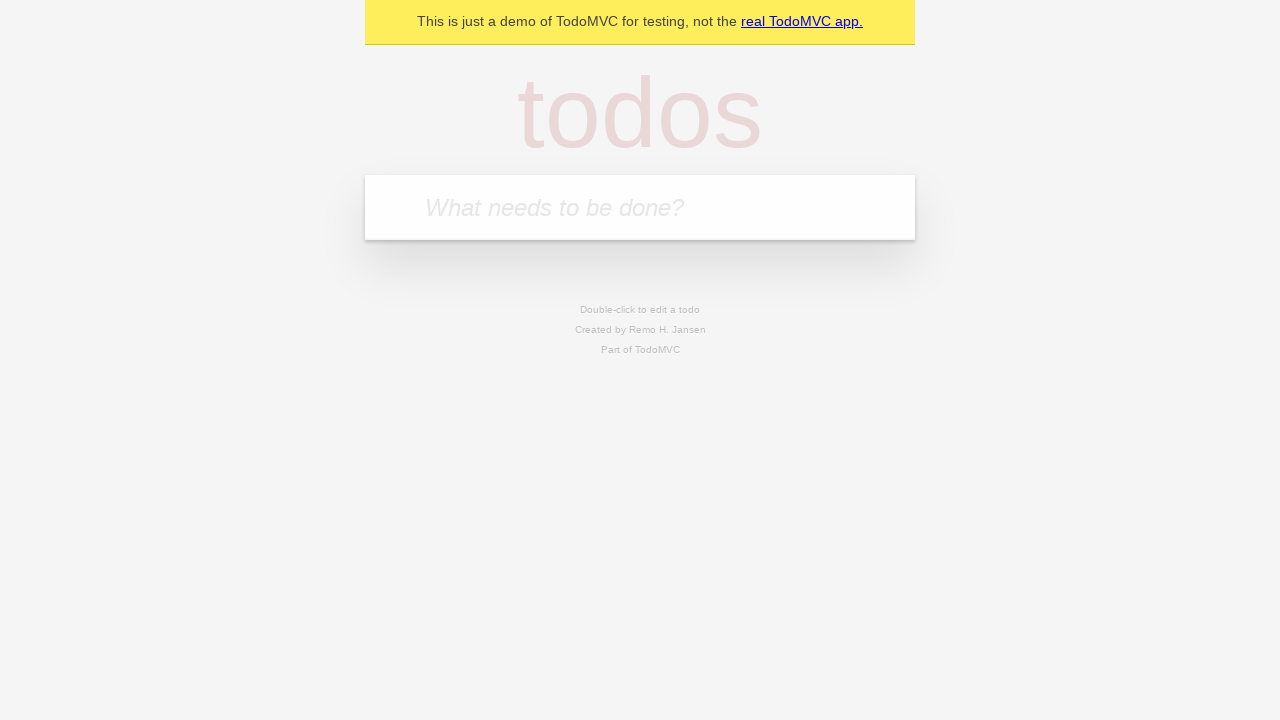

Filled todo input with 'buy some cheese' on internal:attr=[placeholder="What needs to be done?"i]
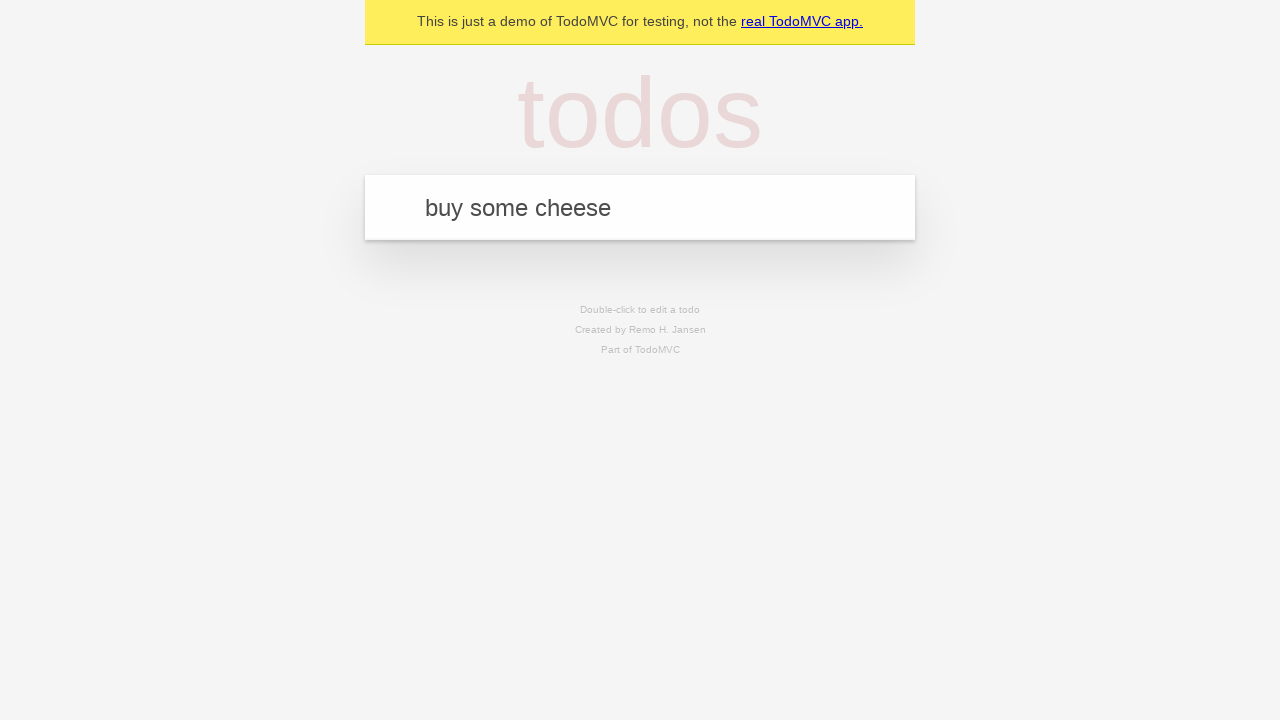

Pressed Enter to add first todo on internal:attr=[placeholder="What needs to be done?"i]
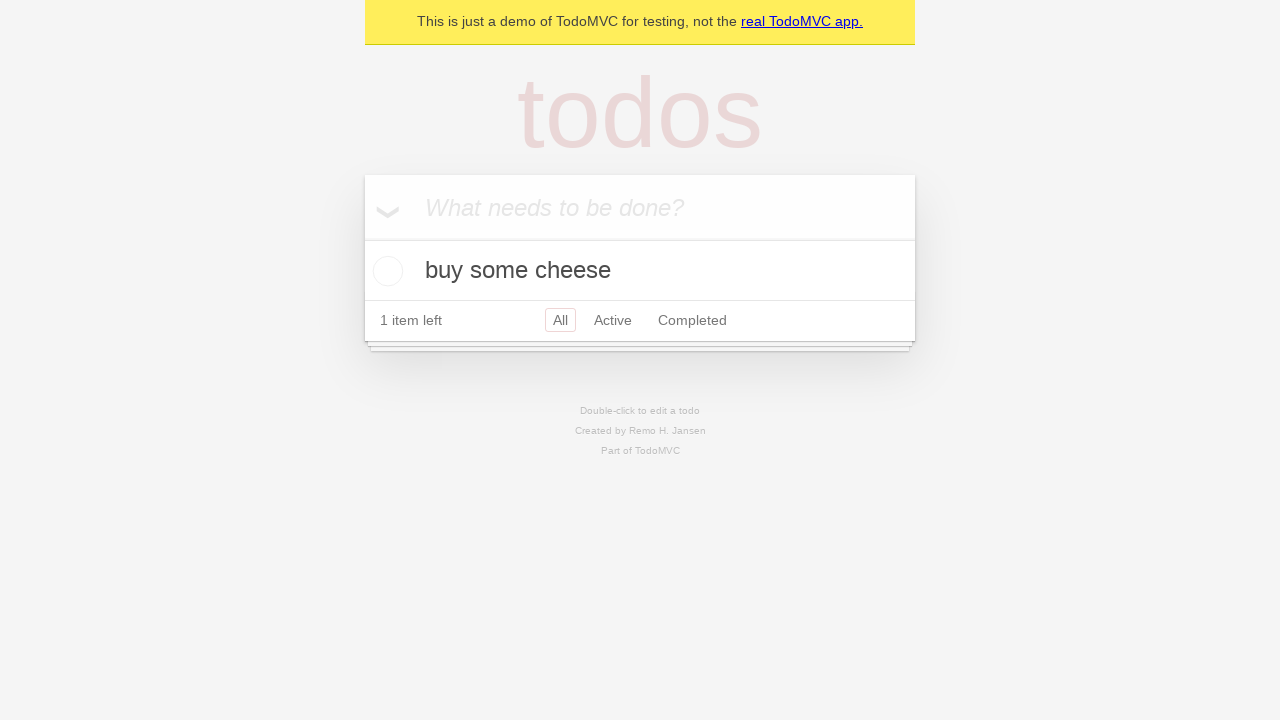

Filled todo input with 'feed the cat' on internal:attr=[placeholder="What needs to be done?"i]
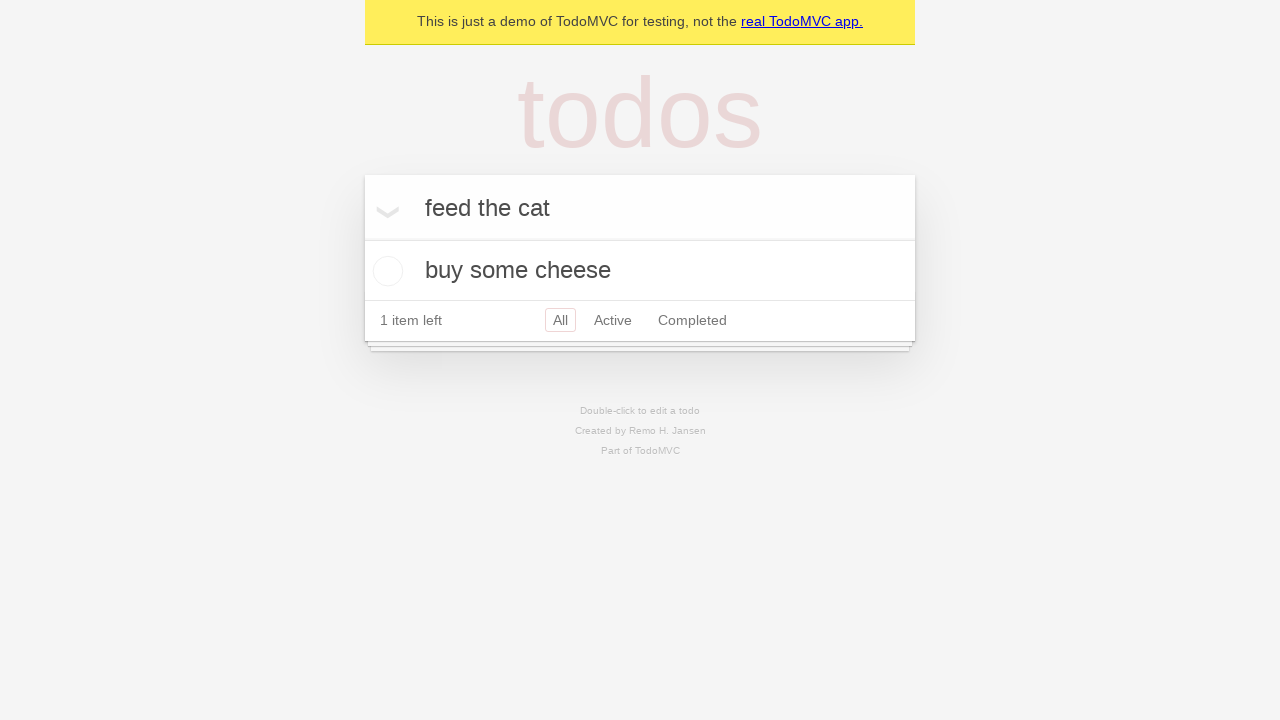

Pressed Enter to add second todo on internal:attr=[placeholder="What needs to be done?"i]
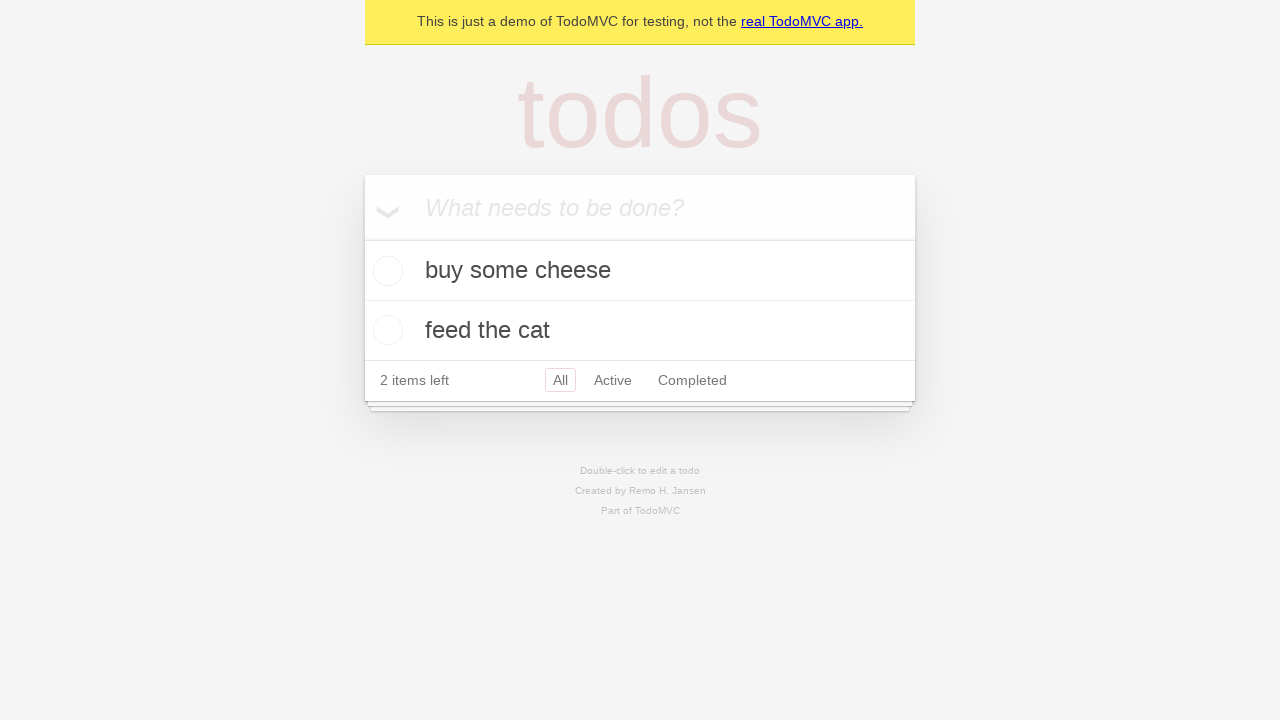

Filled todo input with 'book a doctors appointment' on internal:attr=[placeholder="What needs to be done?"i]
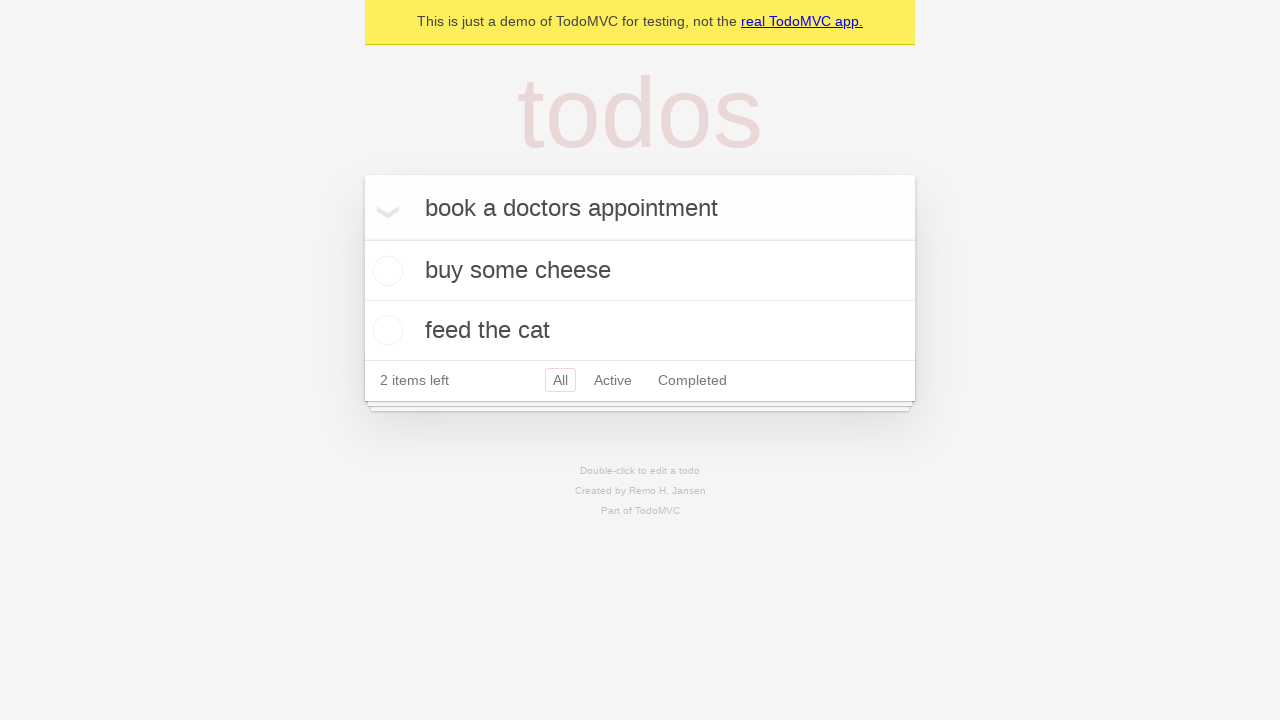

Pressed Enter to add third todo on internal:attr=[placeholder="What needs to be done?"i]
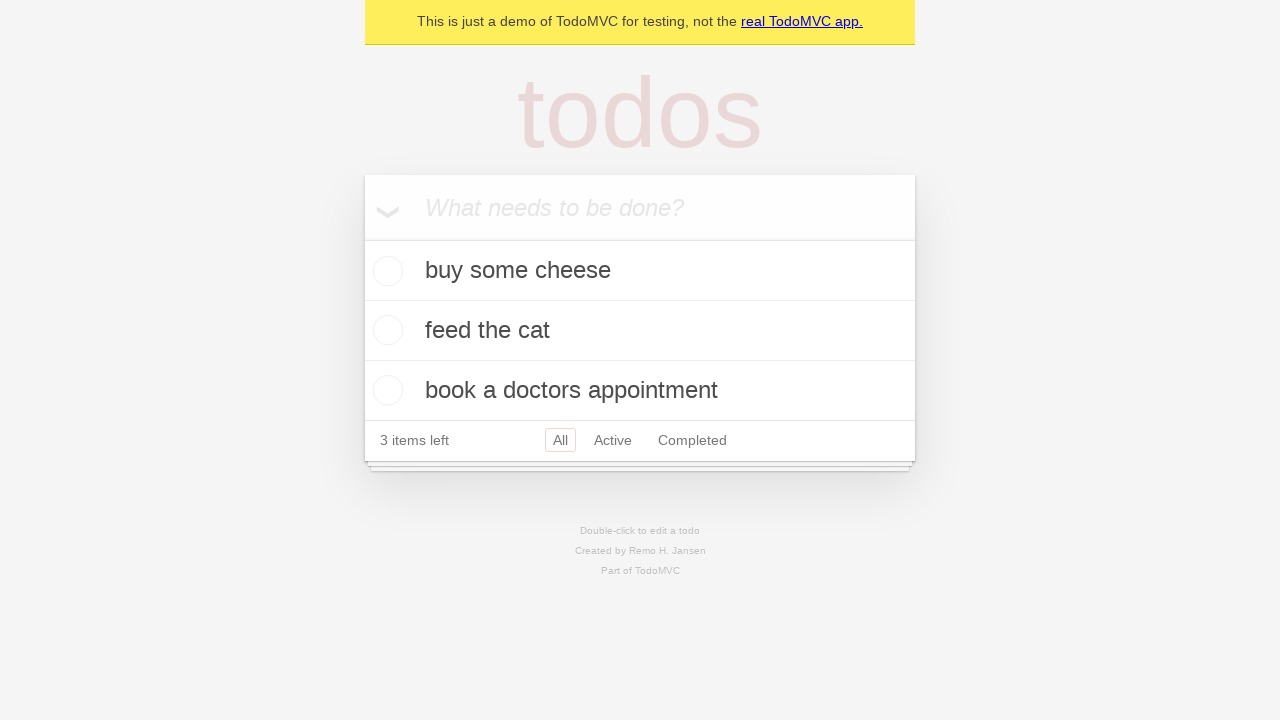

Checked the second todo item at (385, 330) on internal:testid=[data-testid="todo-item"s] >> nth=1 >> internal:role=checkbox
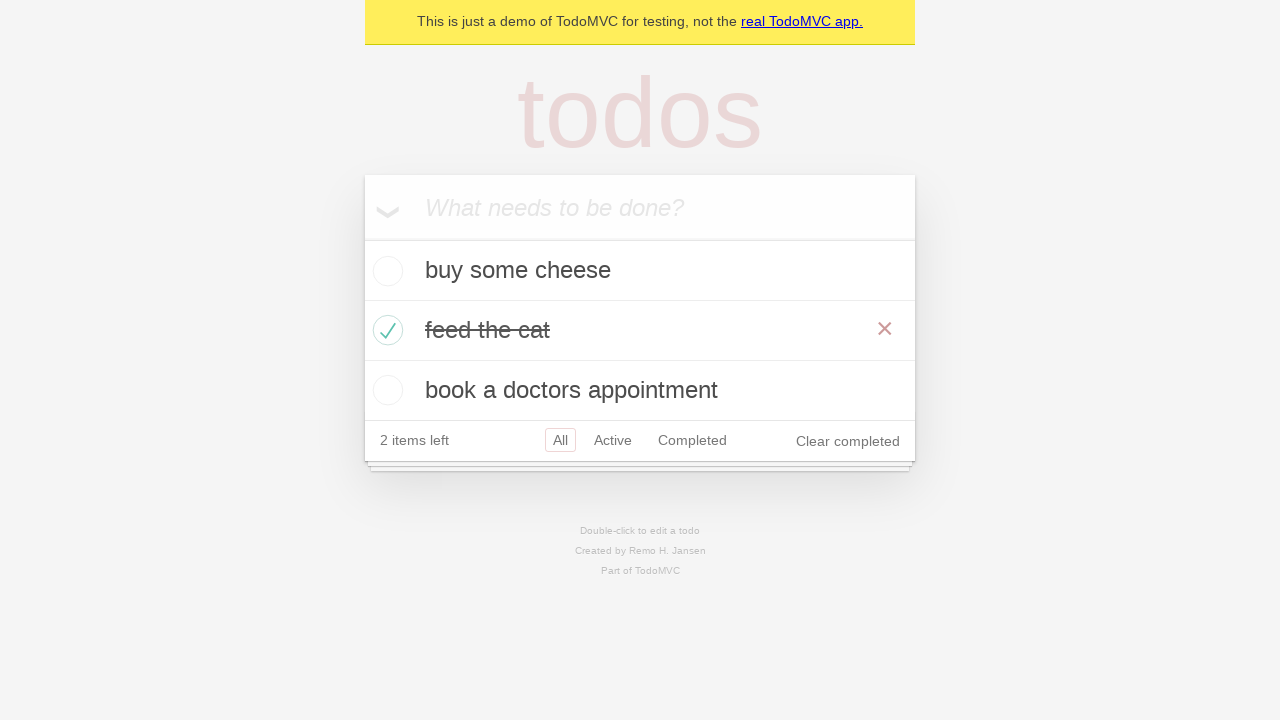

Clicked 'All' filter link at (560, 440) on internal:role=link[name="All"i]
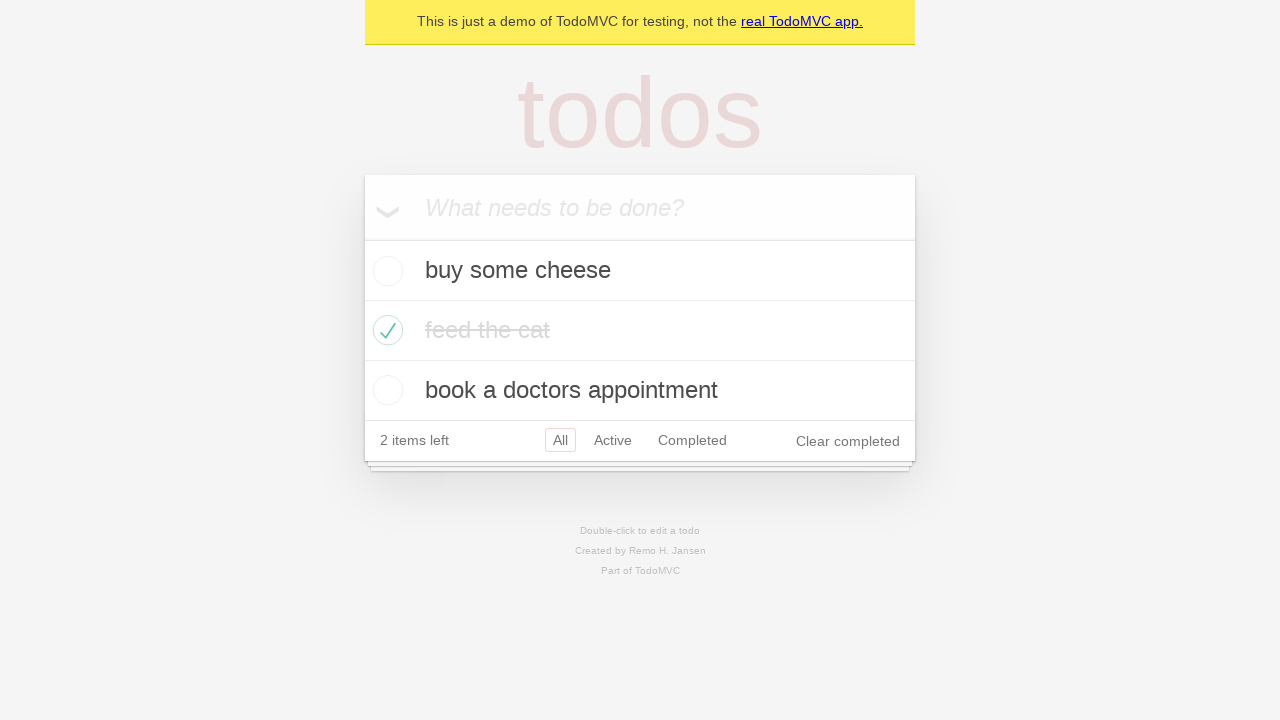

Clicked 'Active' filter link at (613, 440) on internal:role=link[name="Active"i]
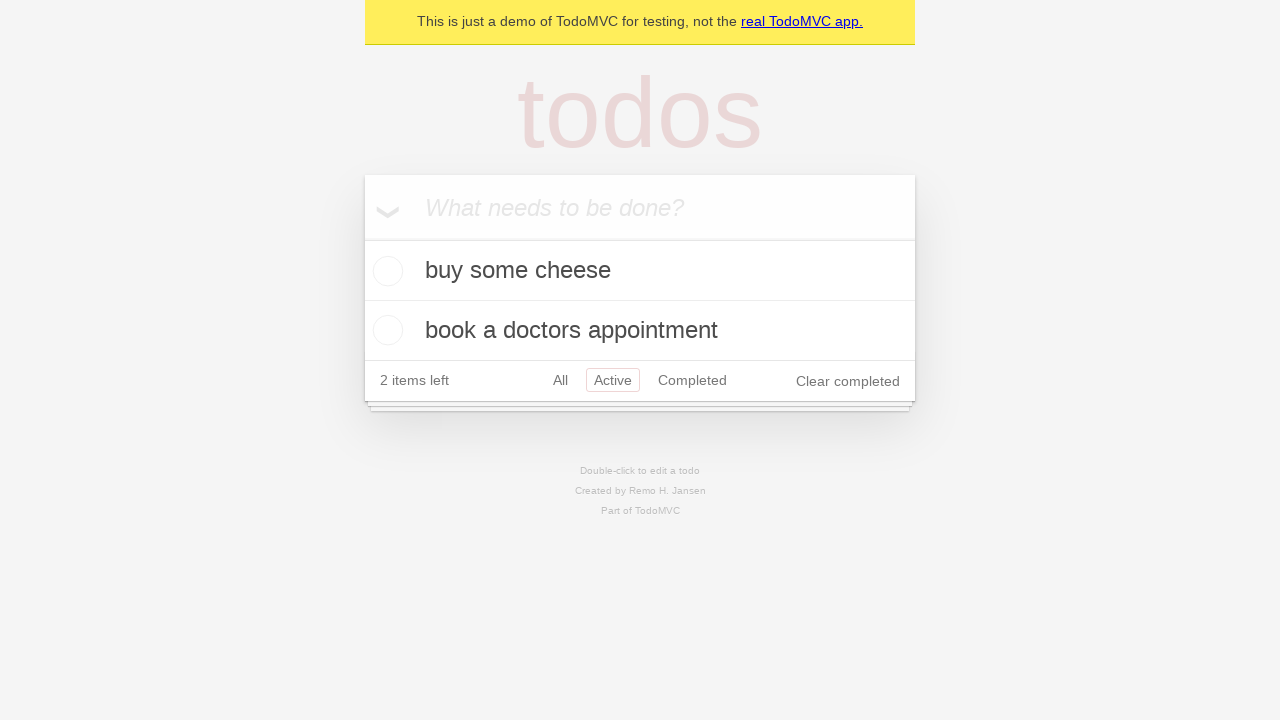

Clicked 'Completed' filter link at (692, 380) on internal:role=link[name="Completed"i]
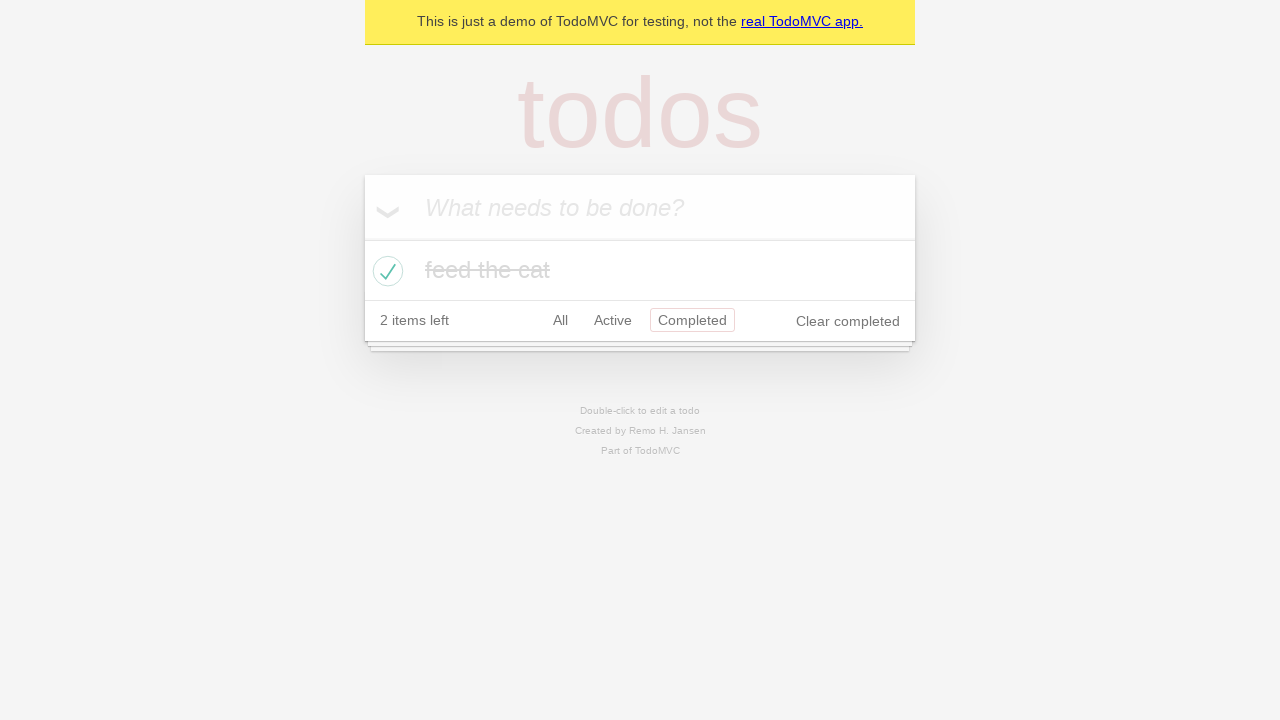

Navigated back from Completed filter to Active filter
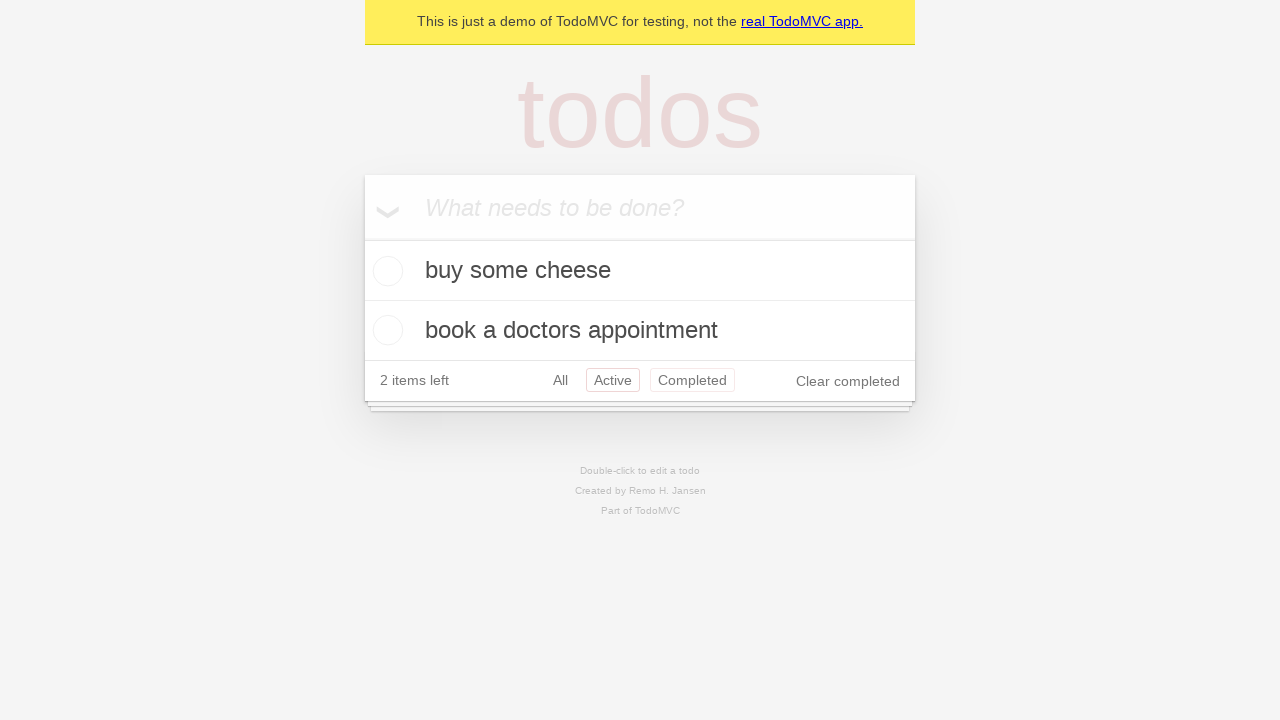

Navigated back from Active filter to All filter
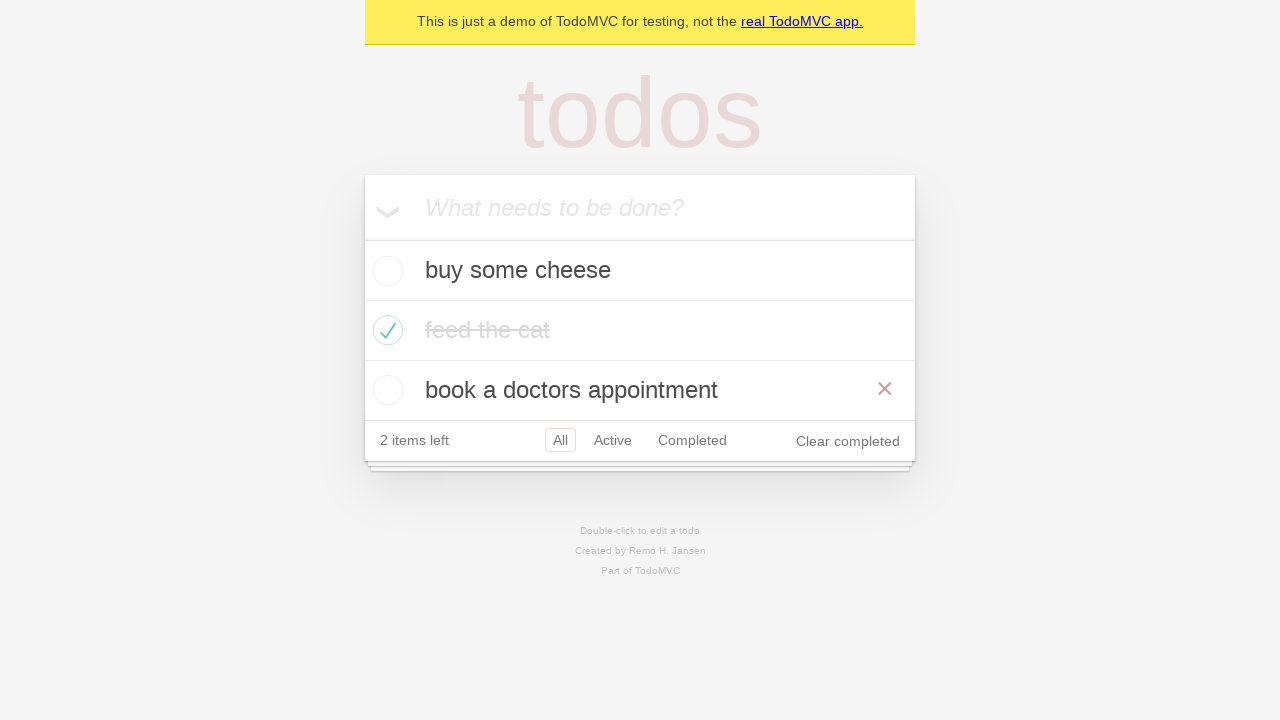

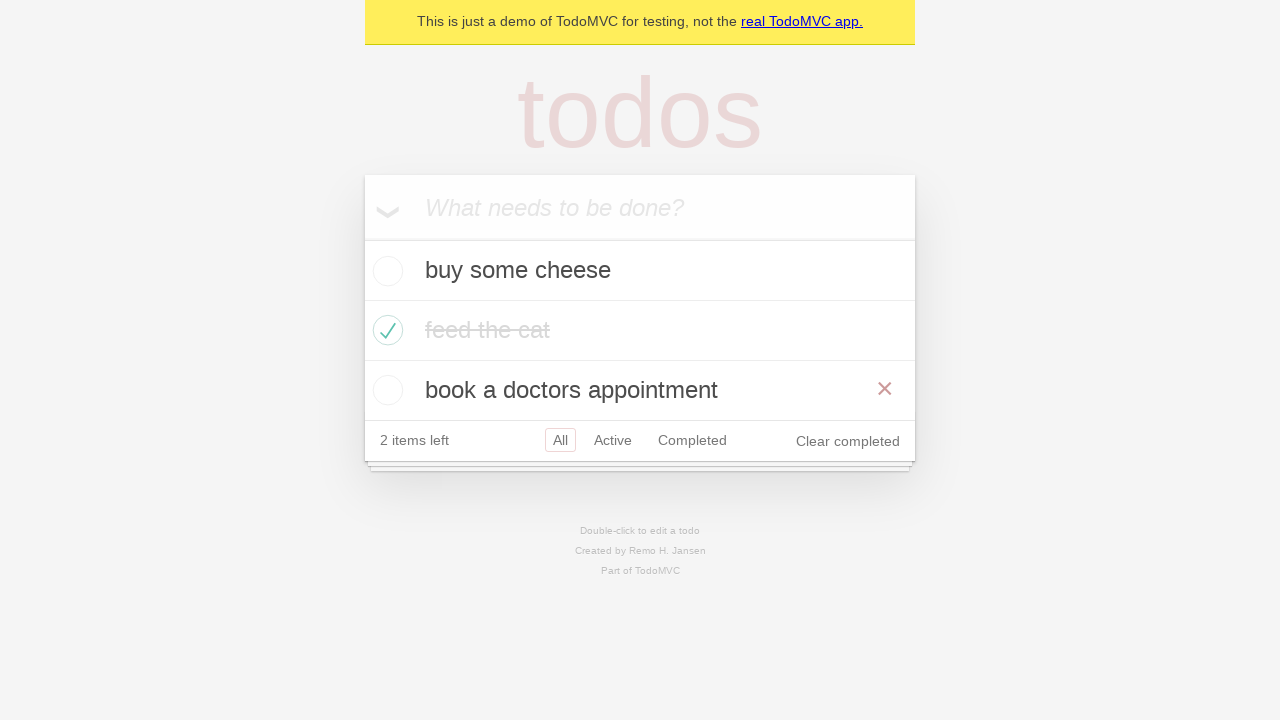